Selects Option 2 from the dropdown menu using keyboard navigation and verifies it is selected

Starting URL: https://the-internet.herokuapp.com/dropdown

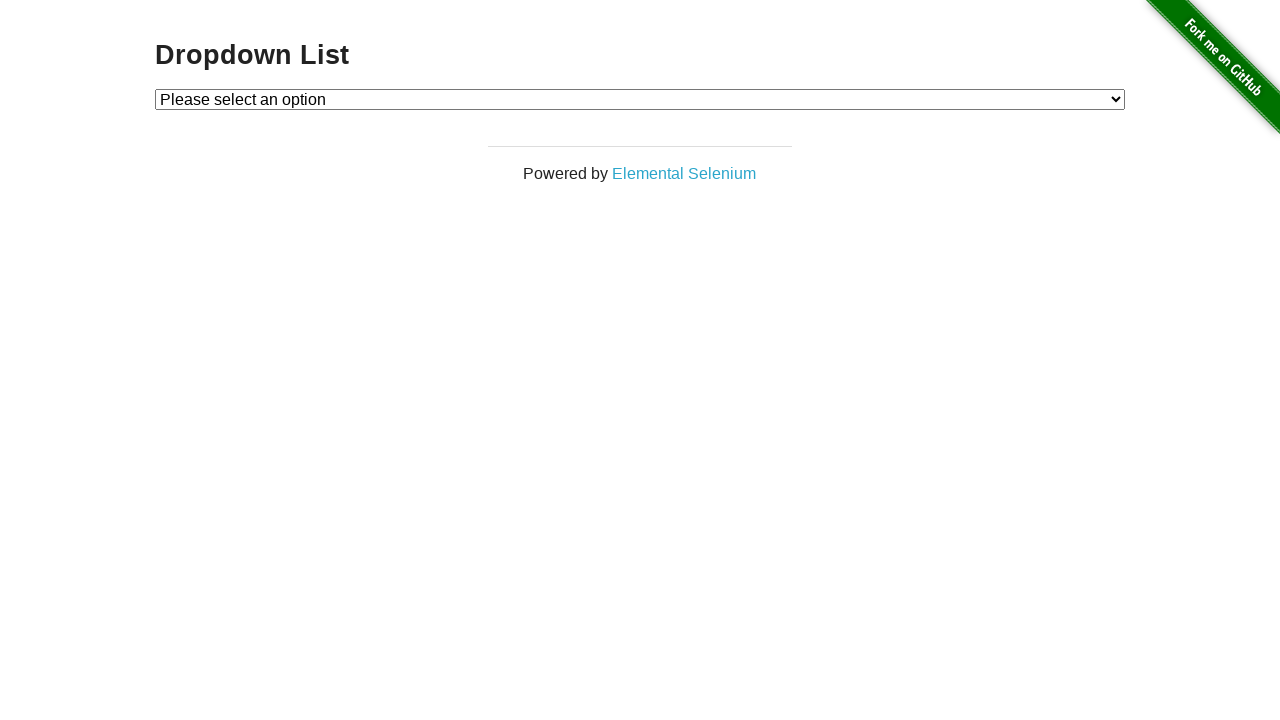

Clicked on the dropdown menu at (640, 99) on #dropdown
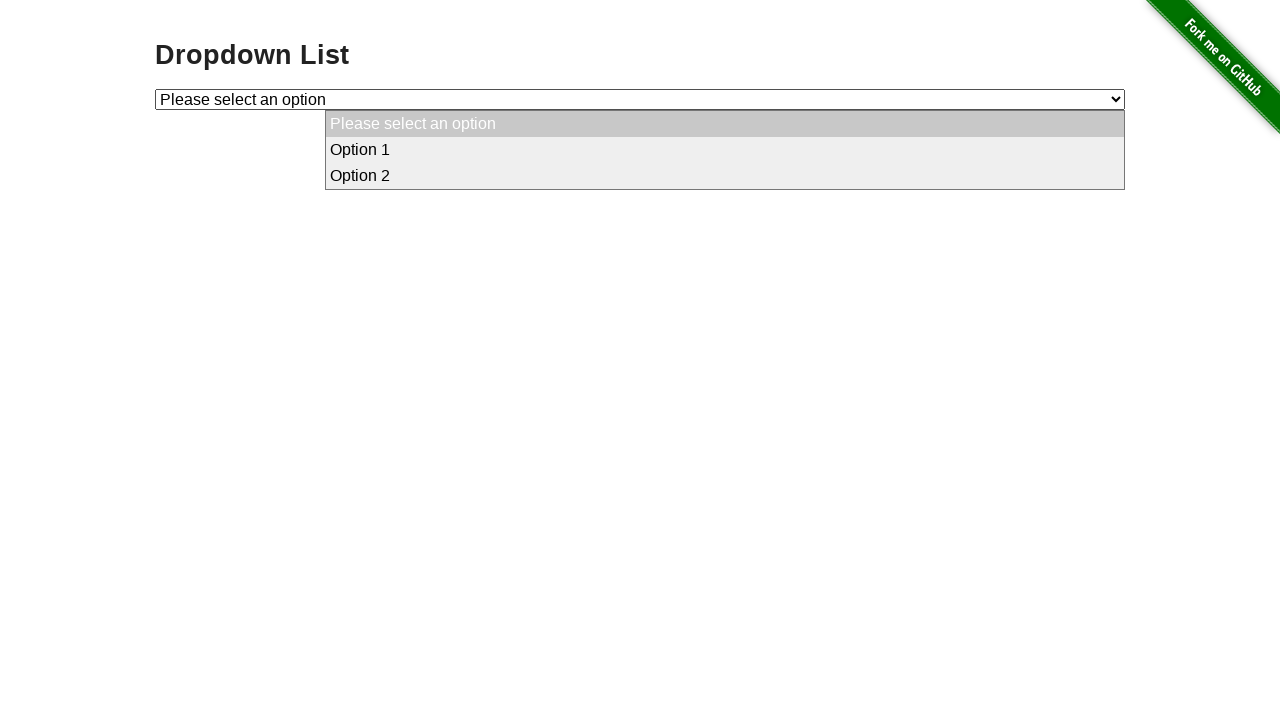

Pressed ArrowDown to navigate to first option
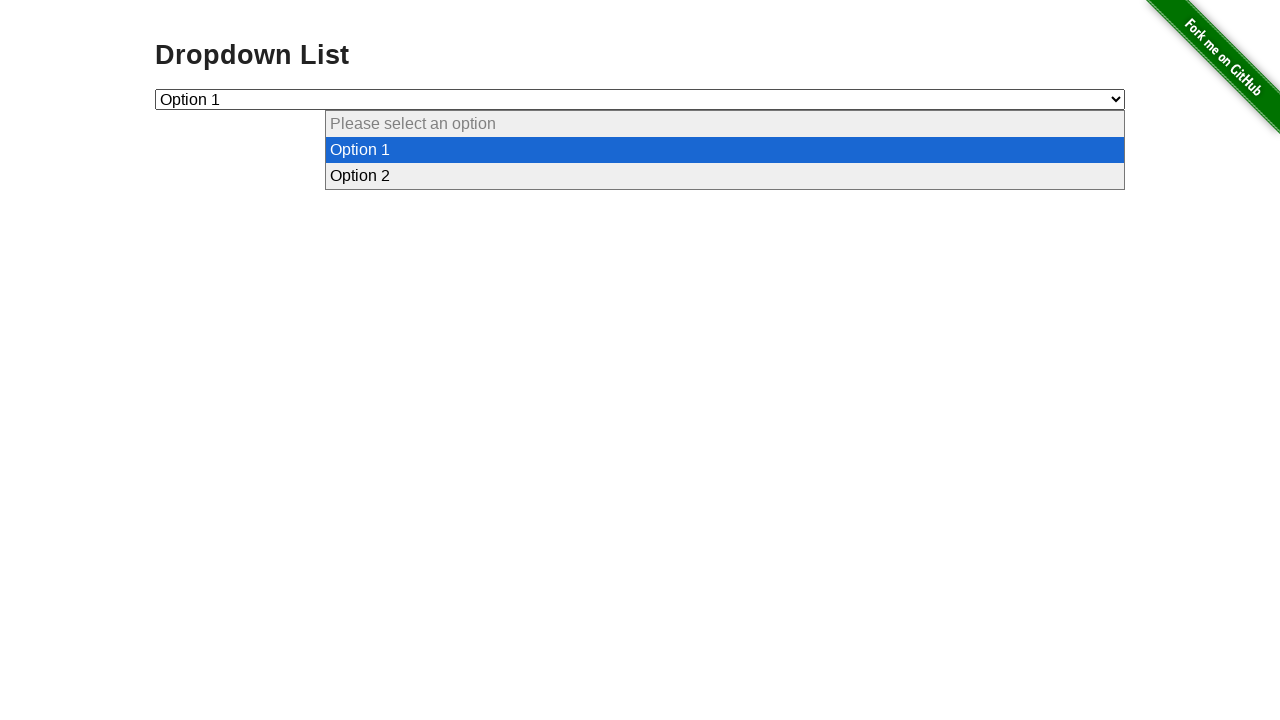

Pressed ArrowDown to navigate to Option 2
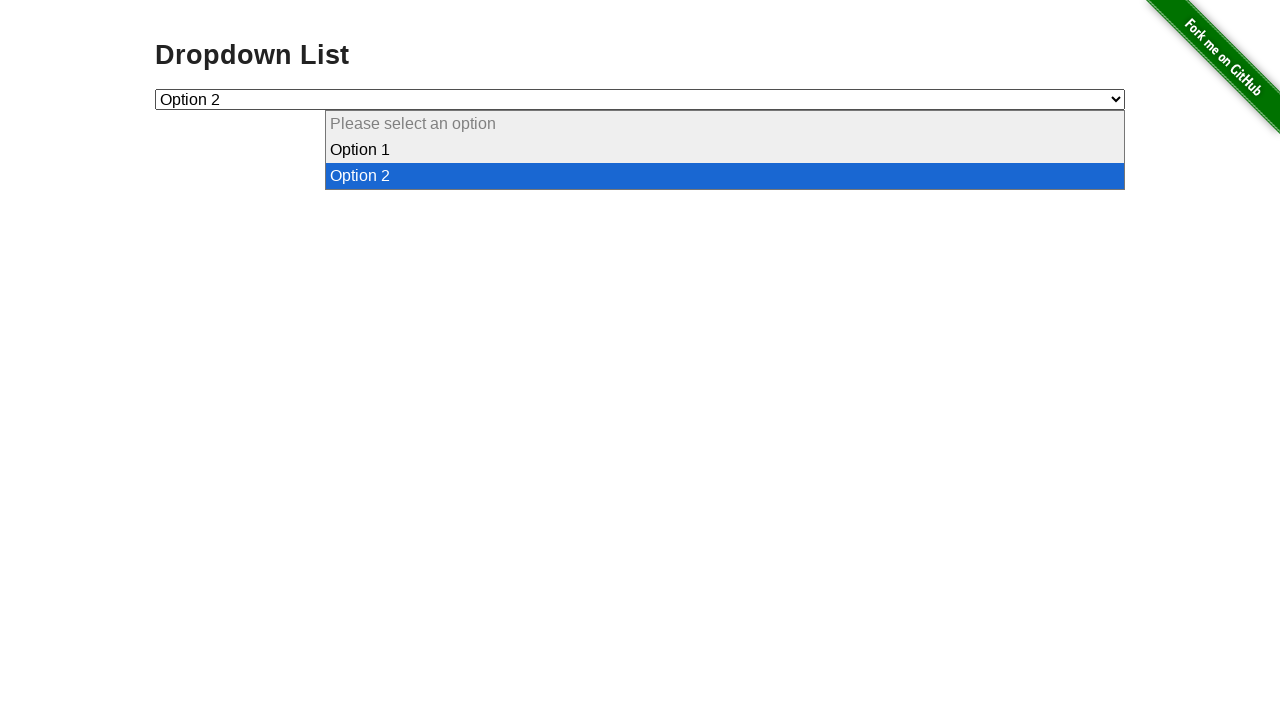

Pressed Enter to select Option 2
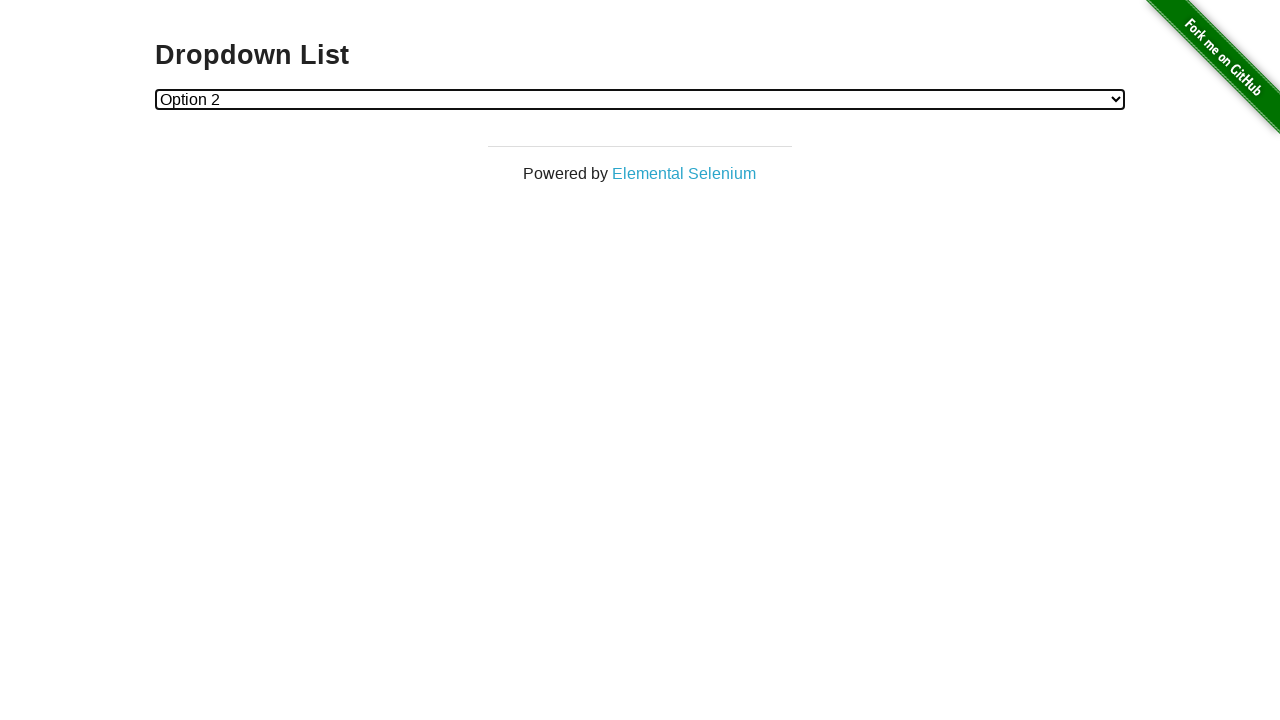

Retrieved the selected dropdown value
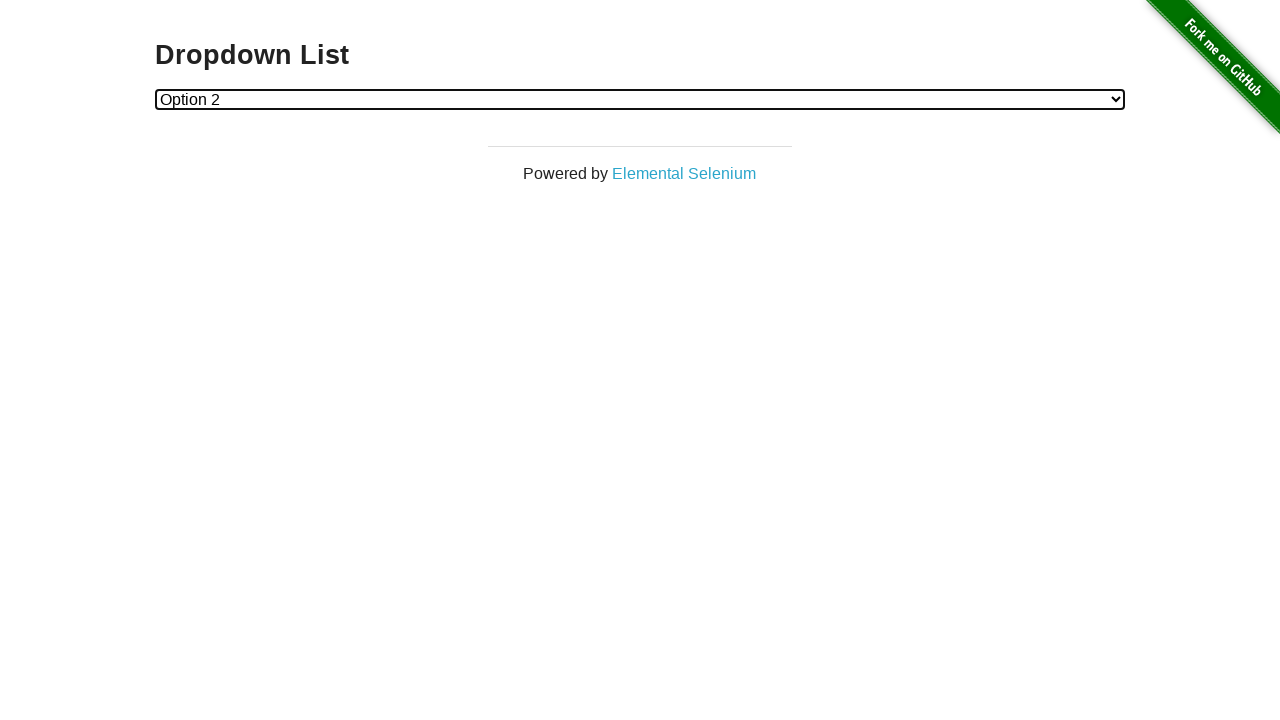

Verified that Option 2 is selected (value == '2')
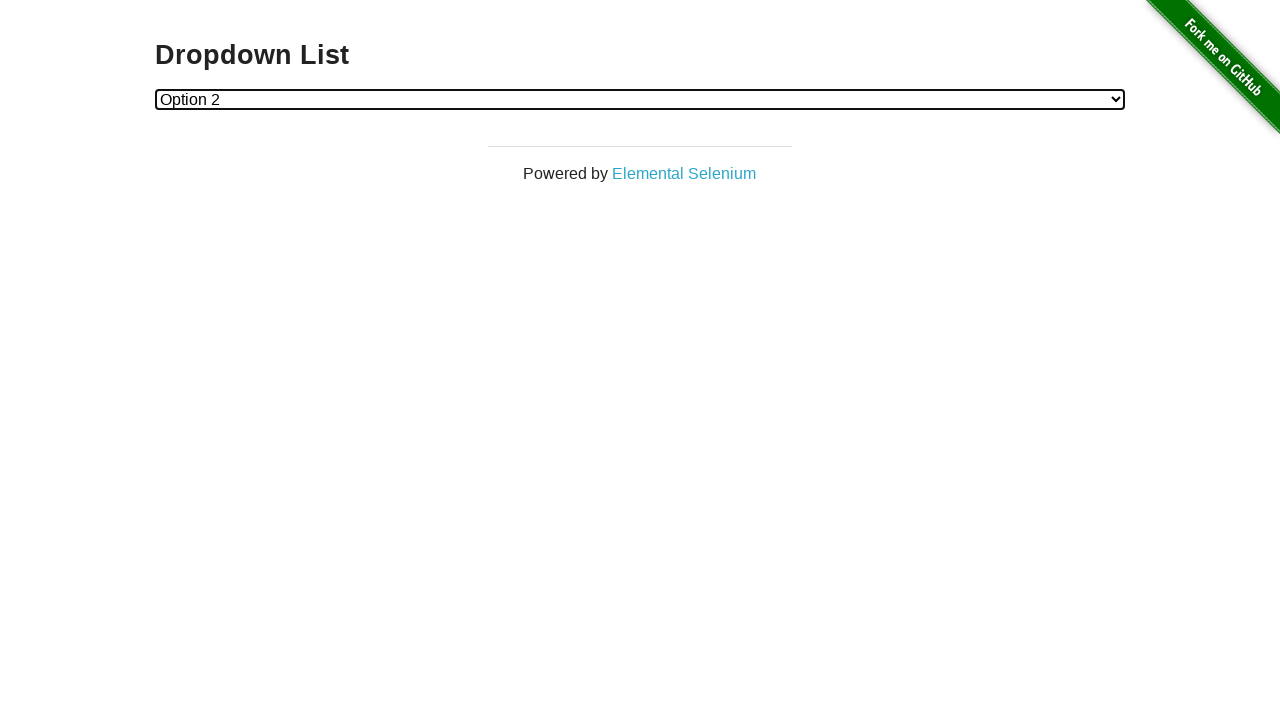

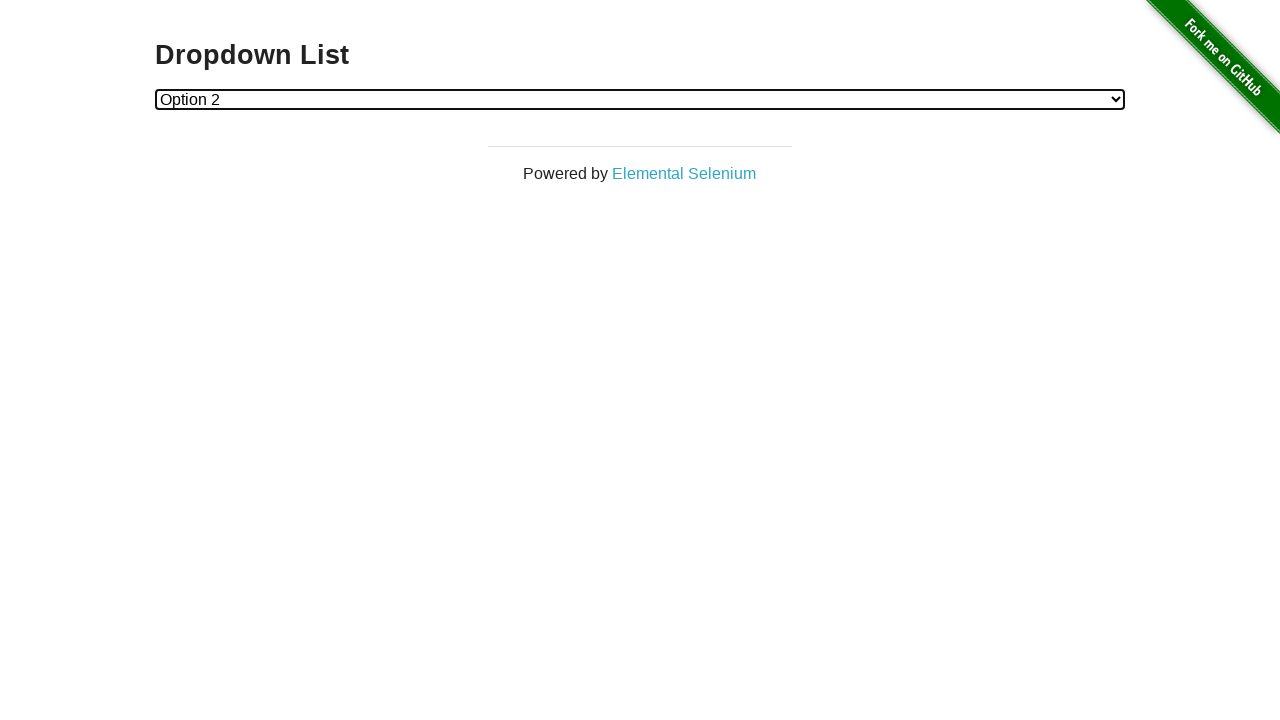